Tests registration form validation by submitting empty fields and verifying that appropriate error messages are displayed for each required field.

Starting URL: https://alada.vn/tai-khoan/dang-ky.html

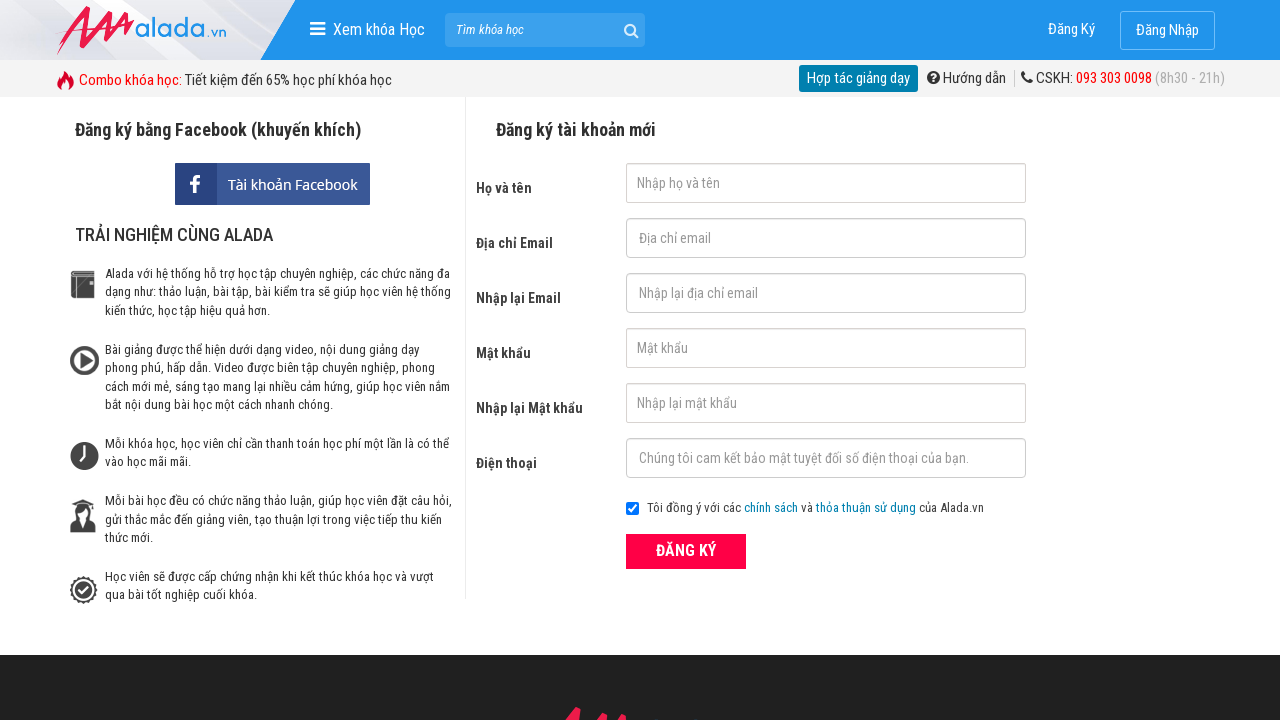

Cleared first name field on #txtFirstname
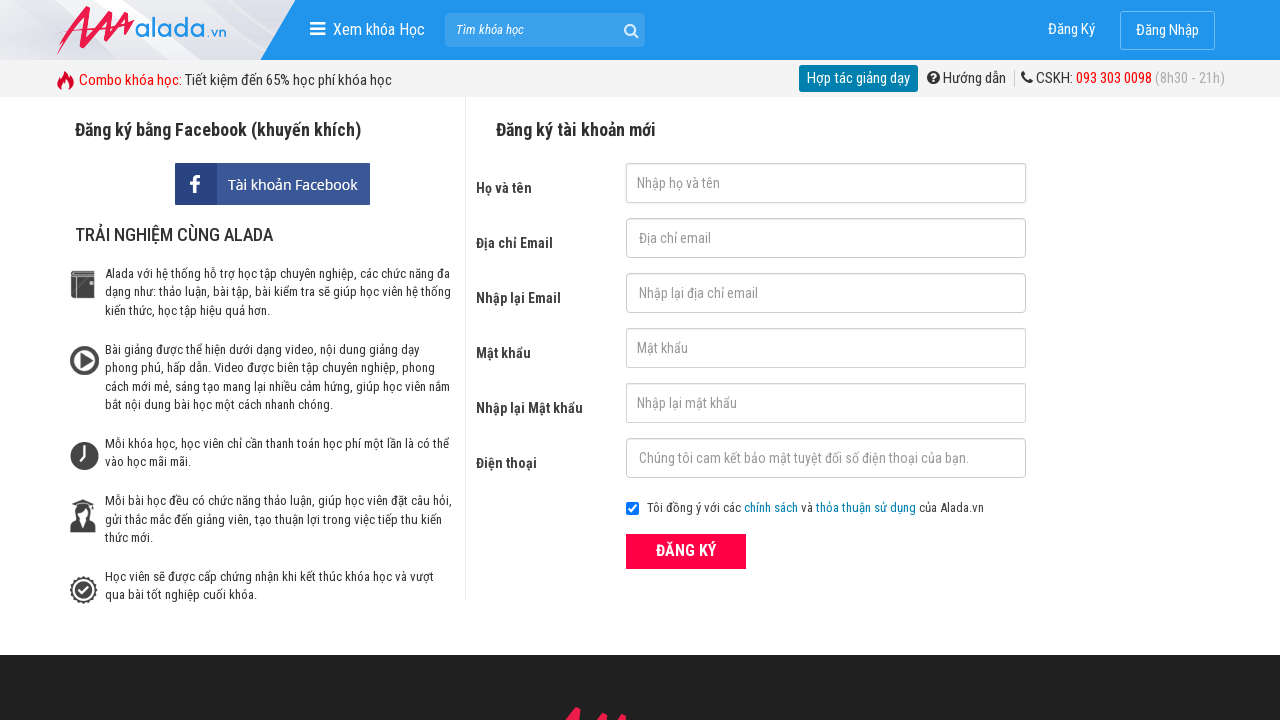

Cleared email field on input[name='txtEmail']
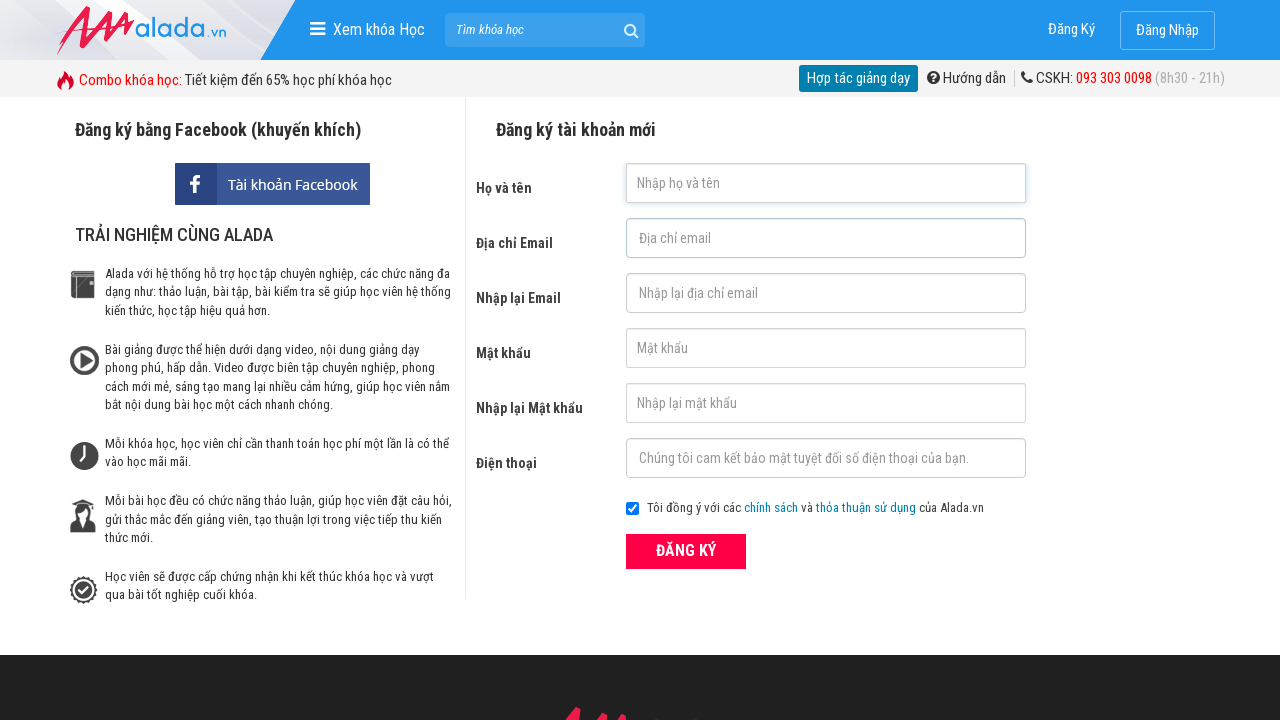

Cleared confirm email field on #txtCEmail
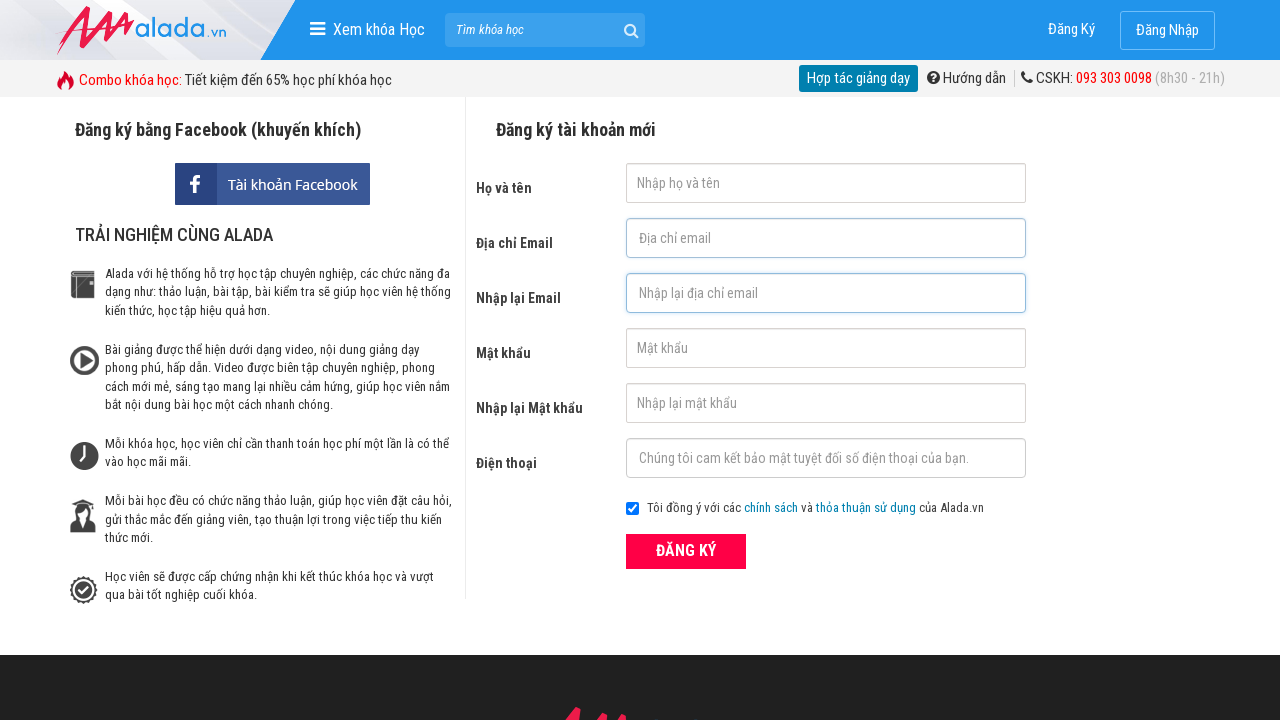

Cleared password field on #txtPassword
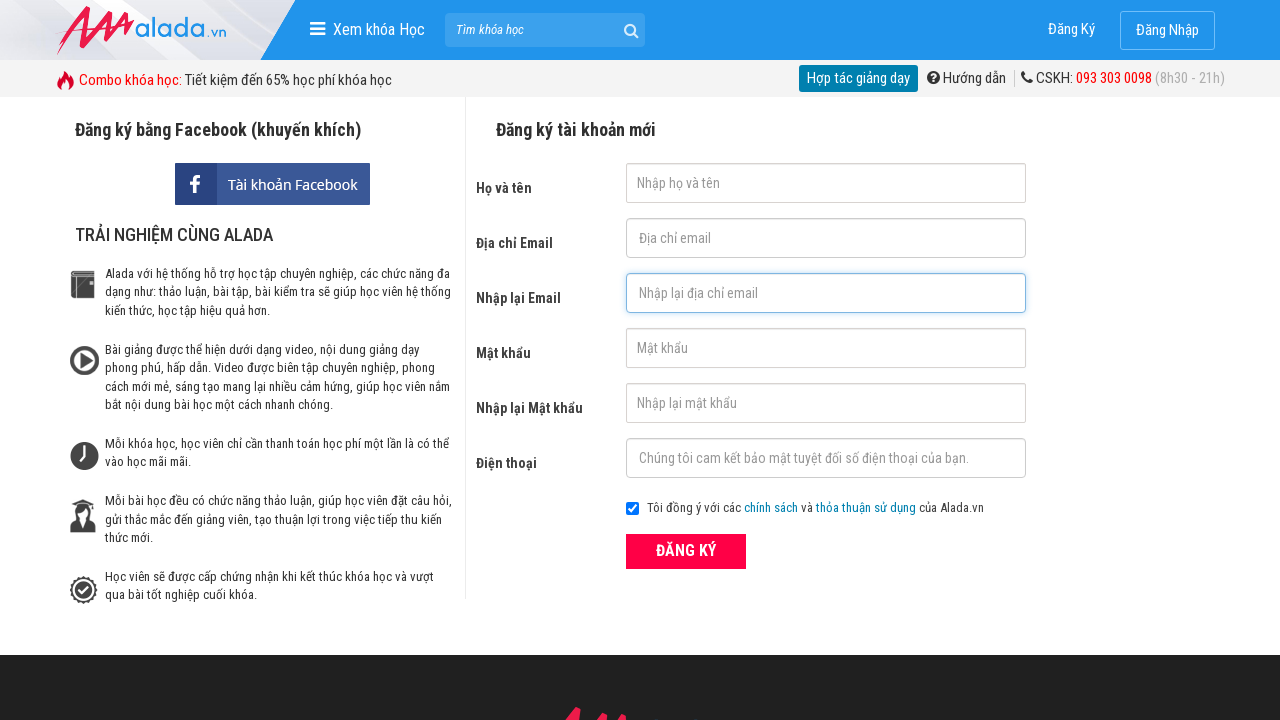

Cleared confirm password field on #txtCPassword
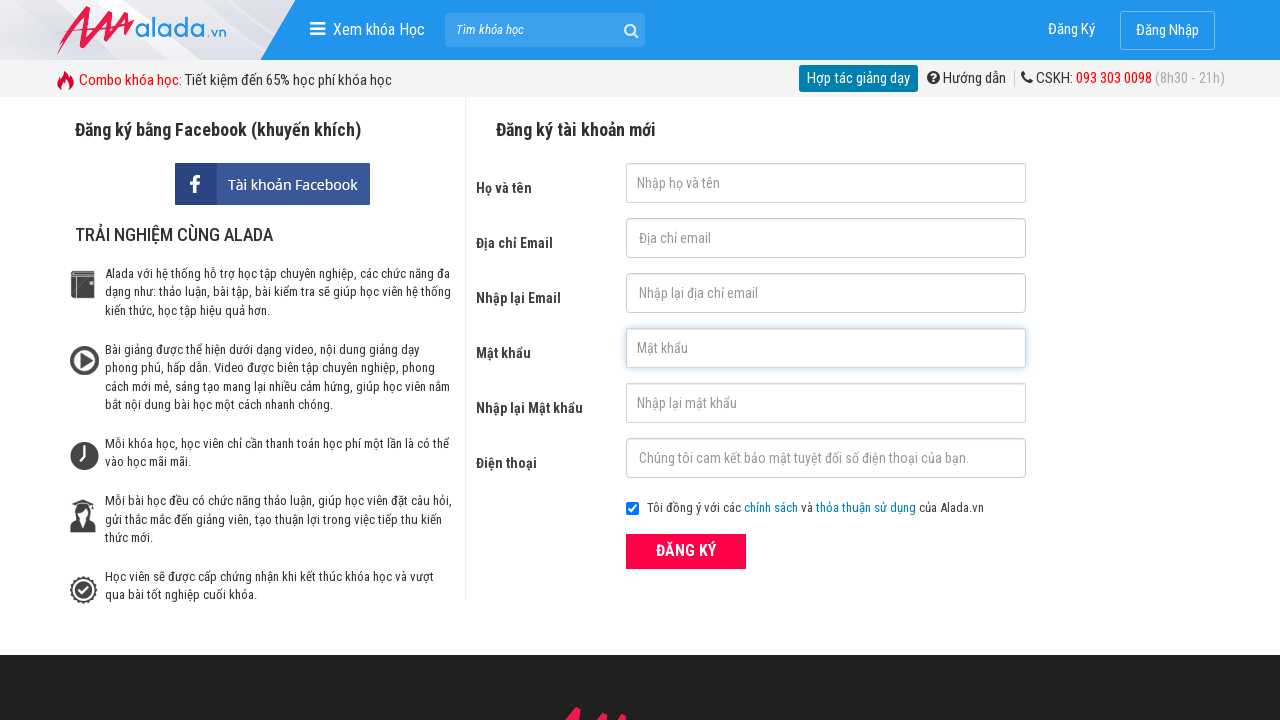

Cleared phone field on #txtPhone
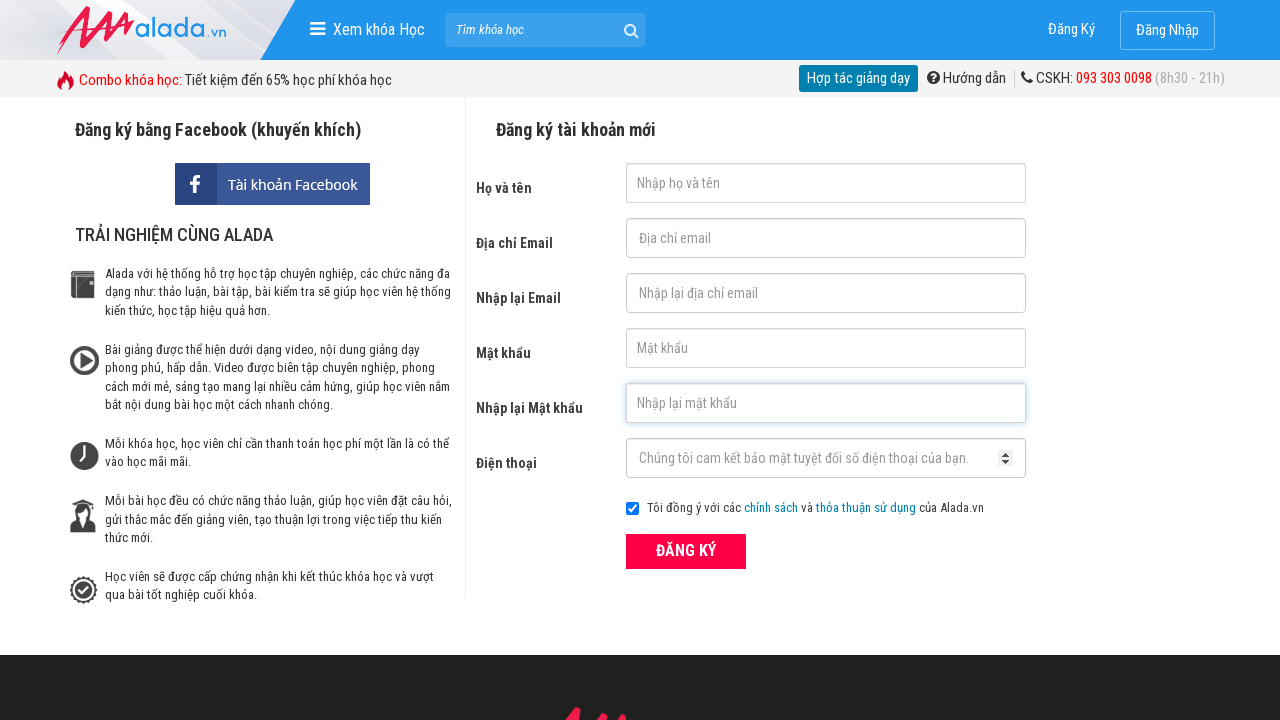

Clicked ĐĂNG KÝ (Register) button to submit empty form at (686, 551) on xpath=//form[@id='frmLogin']//button[text()='ĐĂNG KÝ']
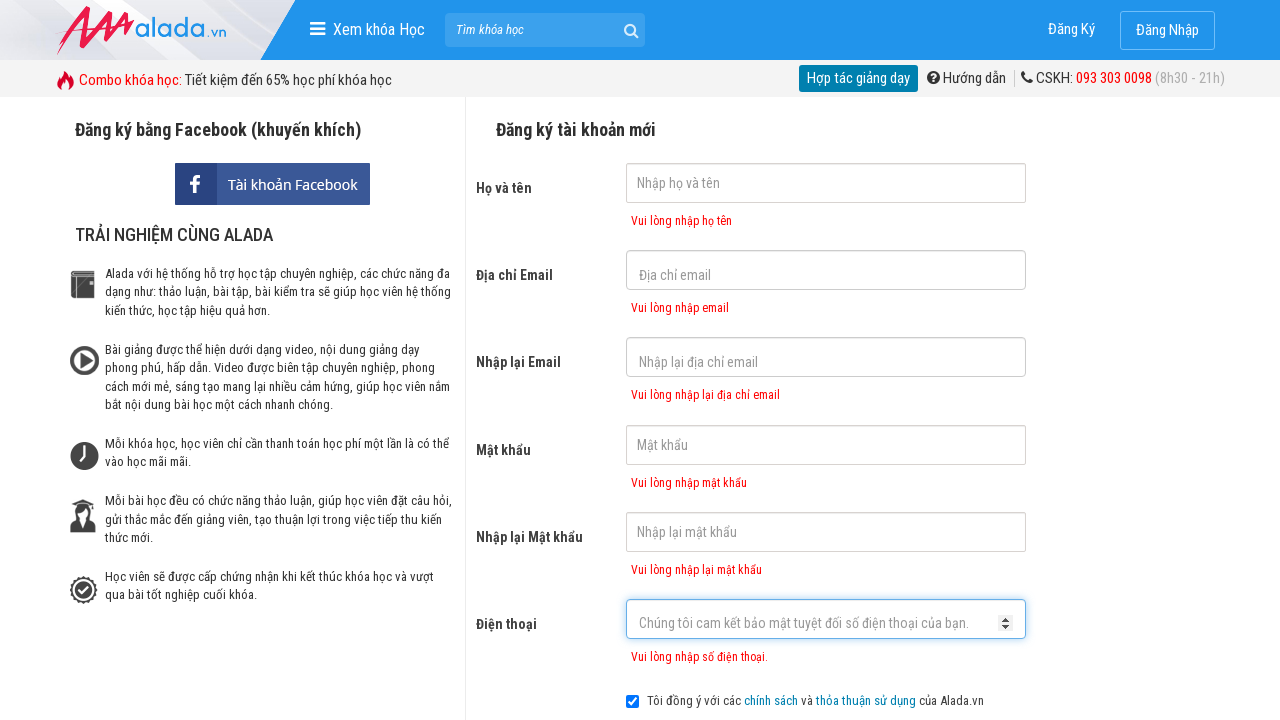

Error message for first name field appeared
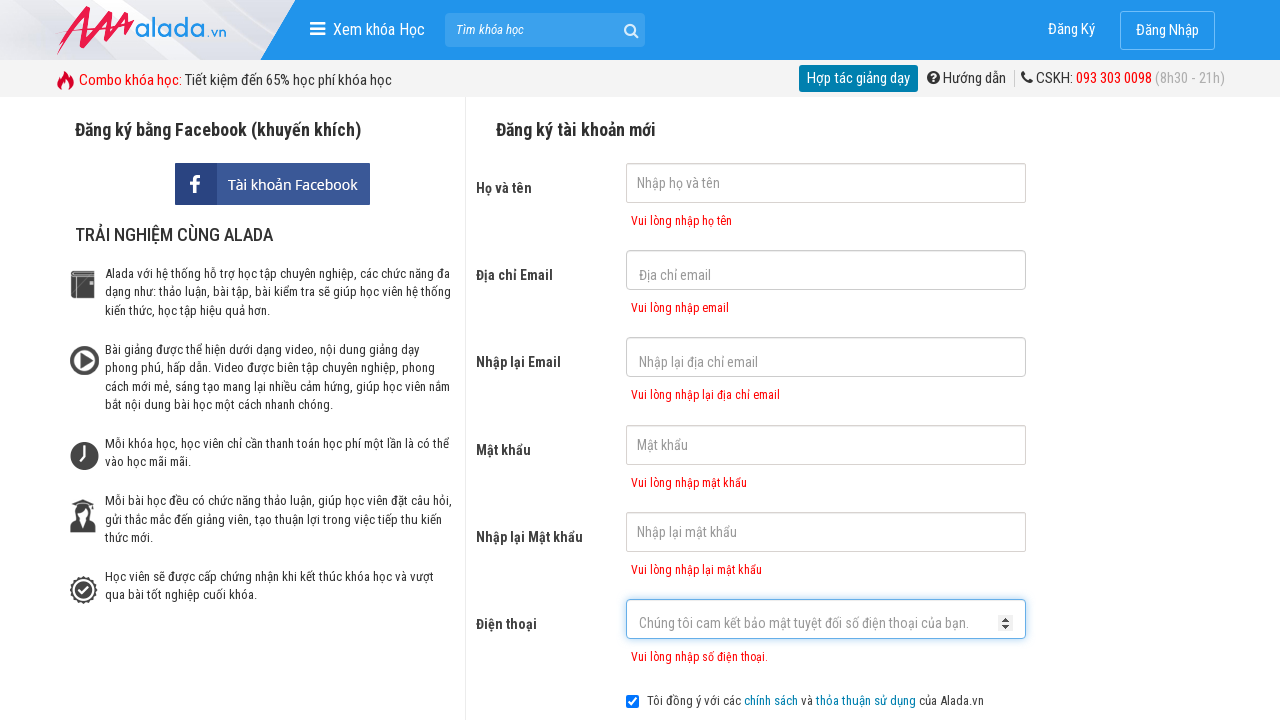

Error message for email field appeared
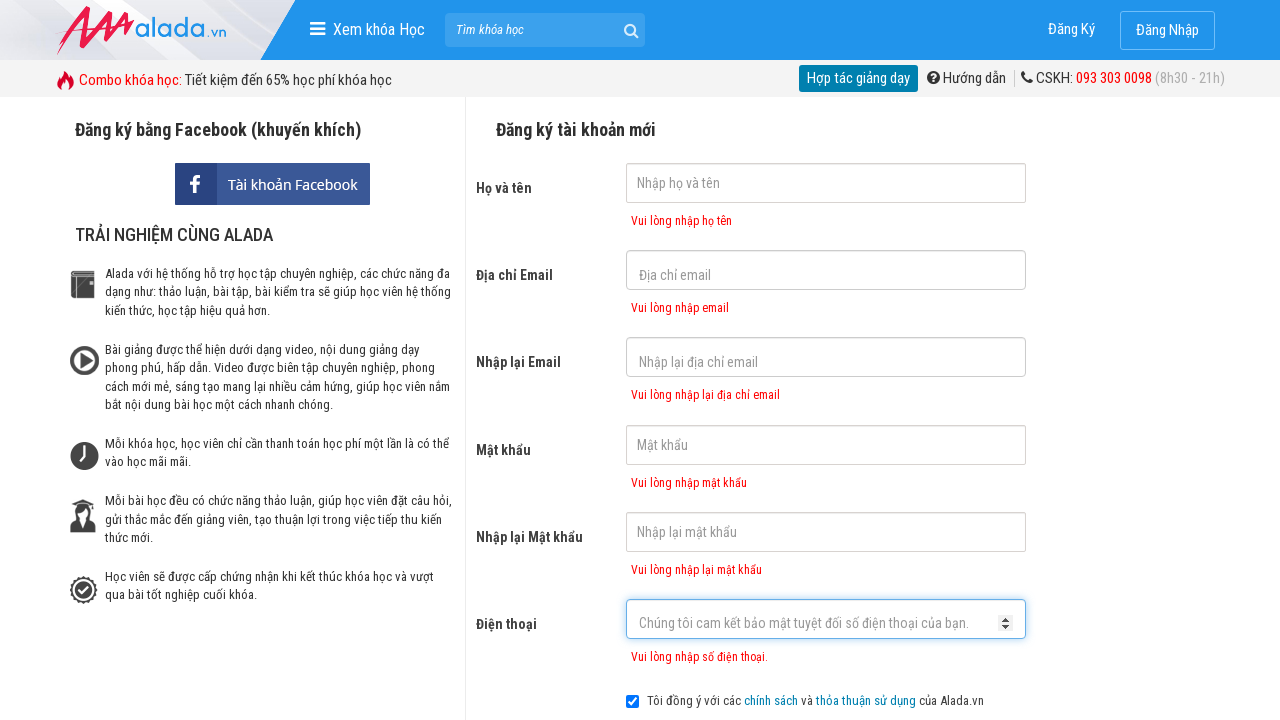

Error message for confirm email field appeared
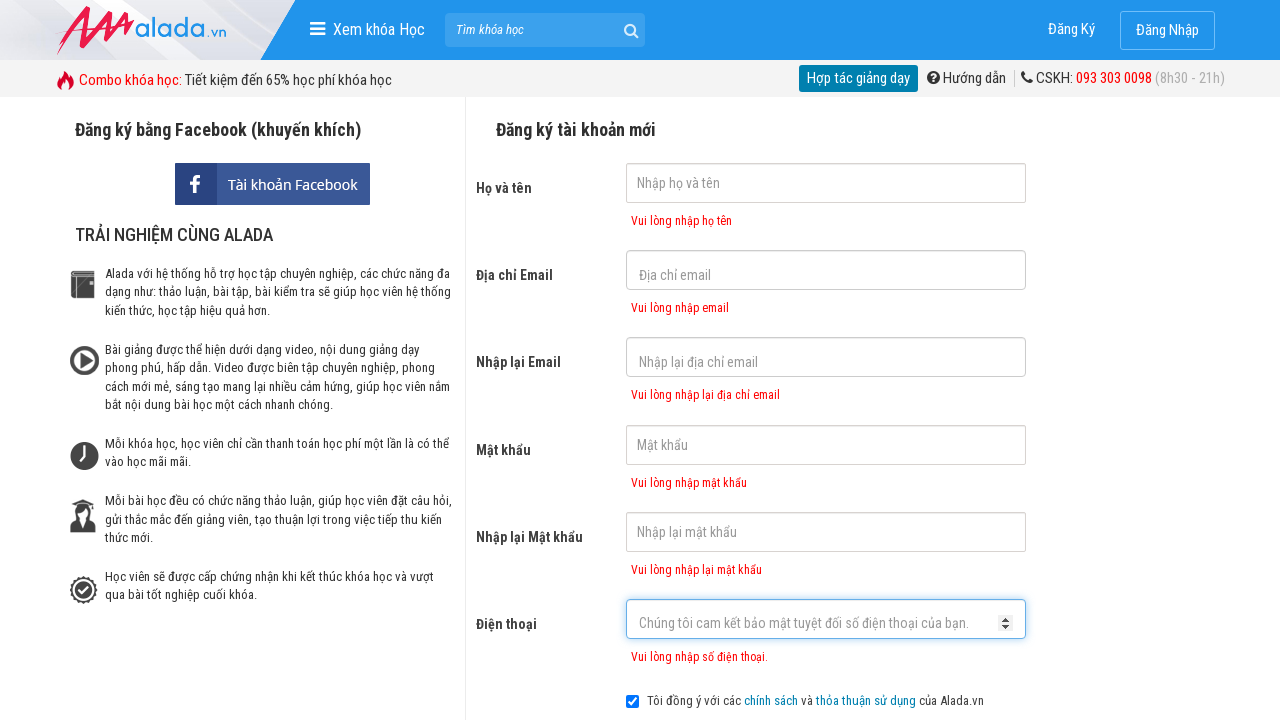

Error message for password field appeared
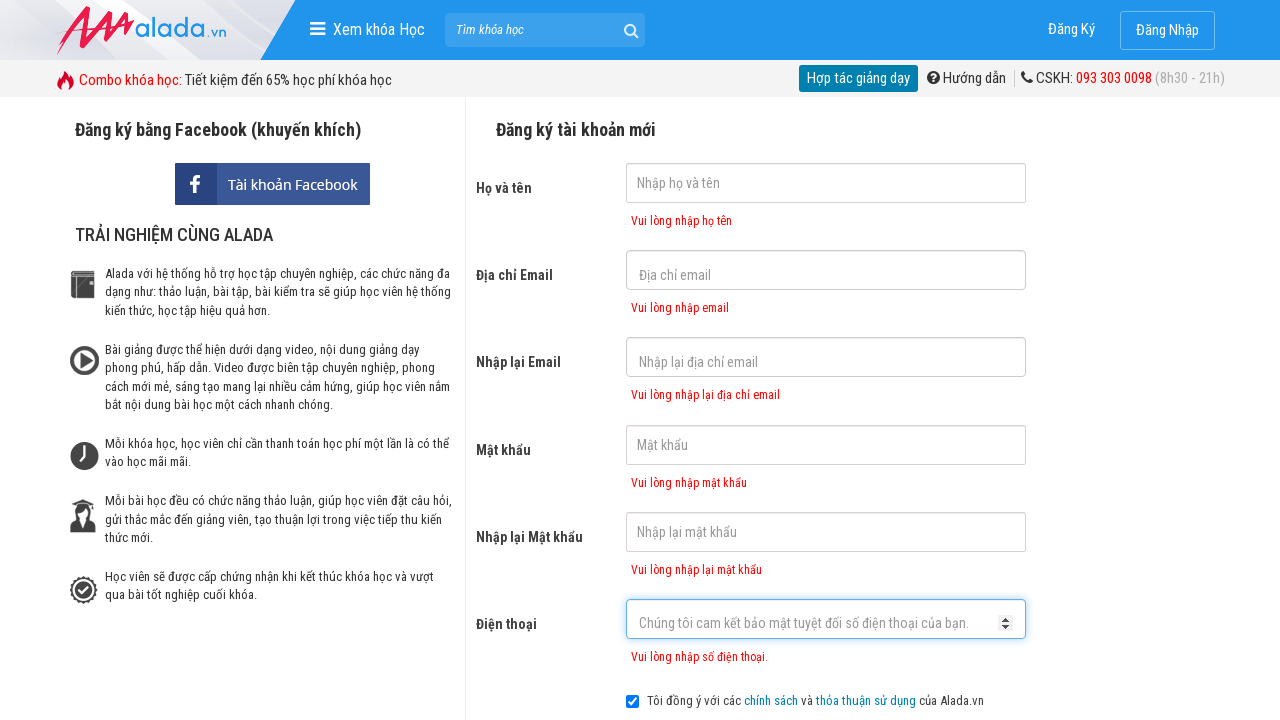

Error message for confirm password field appeared
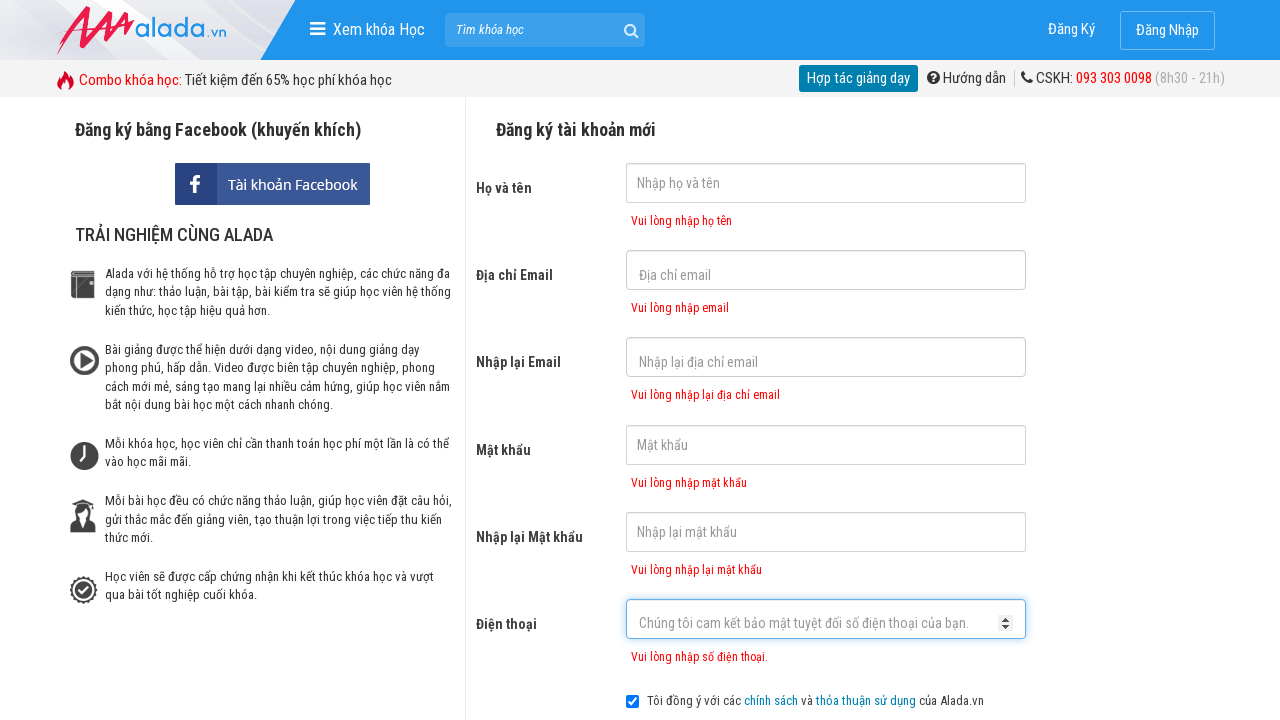

Error message for phone field appeared
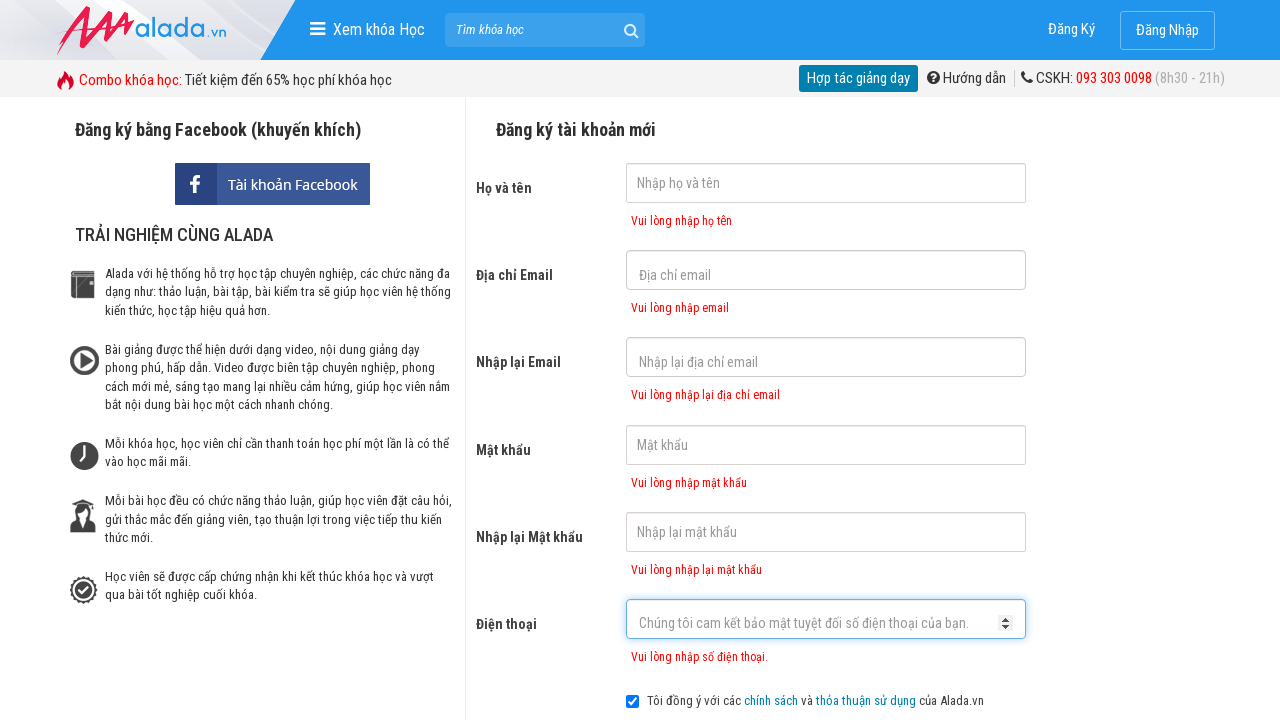

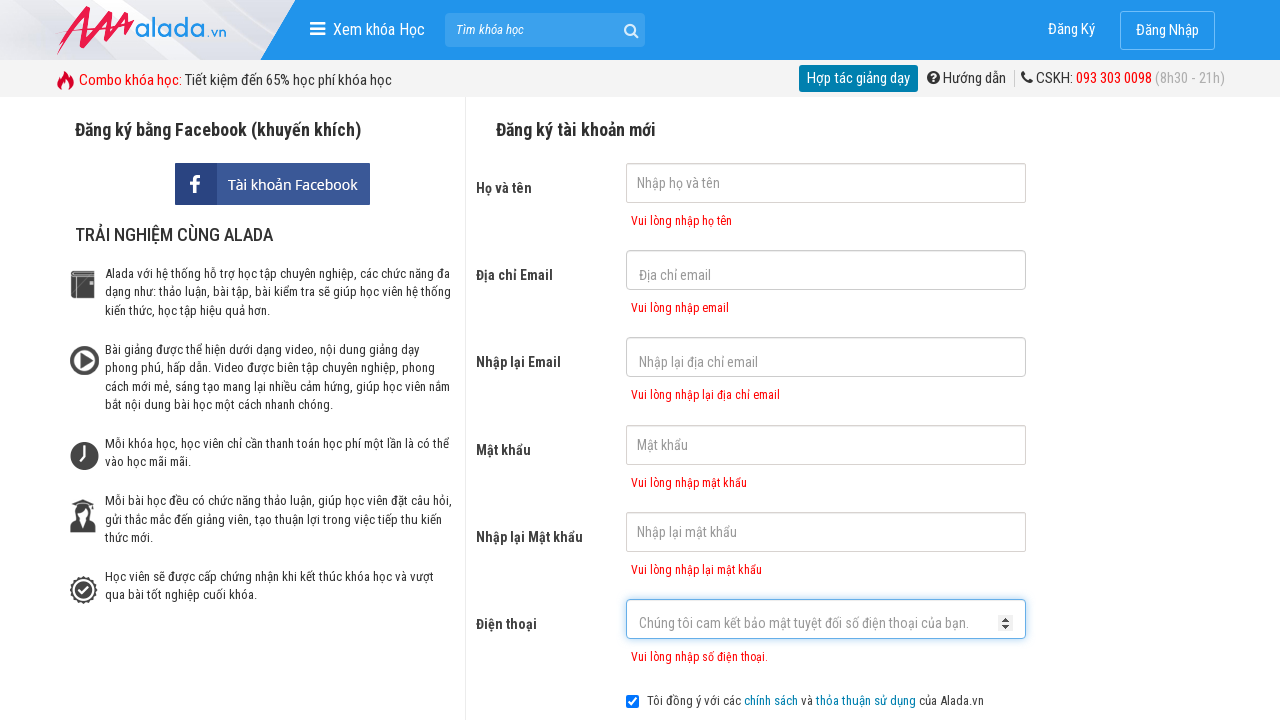